Tests interaction with form elements inside an iframe by switching to the iframe context and filling in a text field

Starting URL: https://www.w3schools.com/html/tryit.asp?filename=tryhtml_form_submit

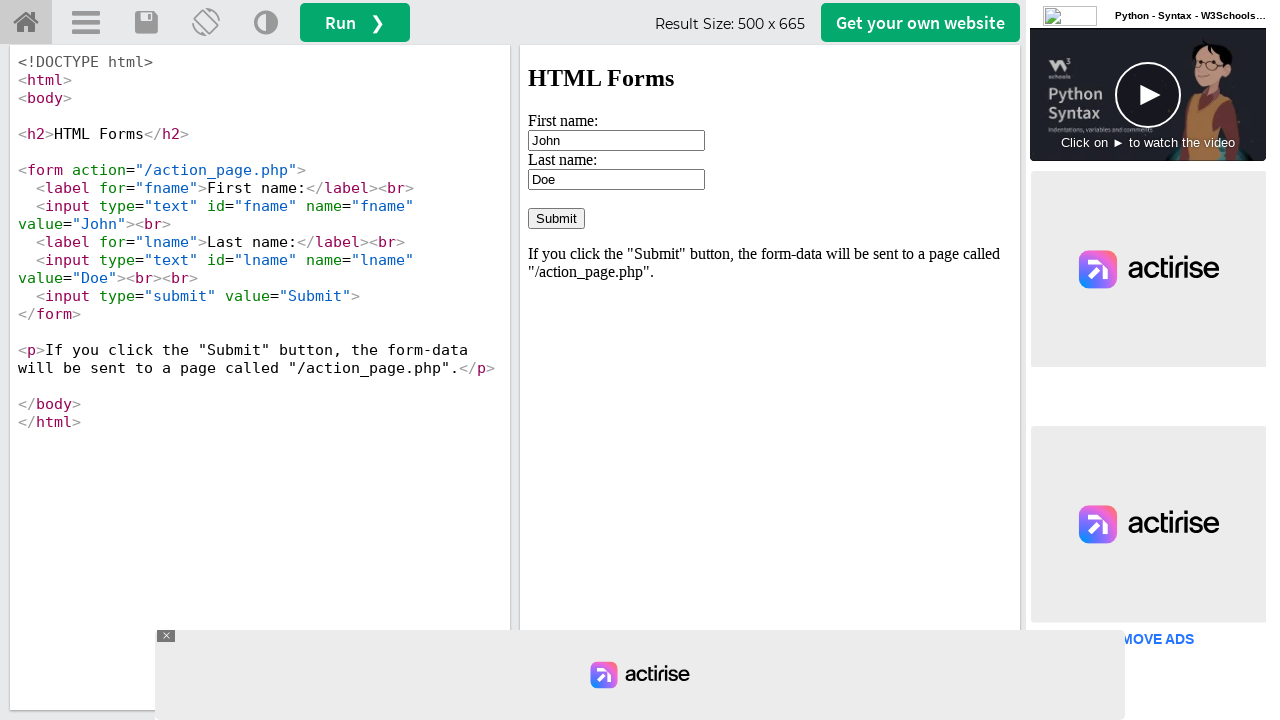

Switched to iframe context with name 'iframeResult'
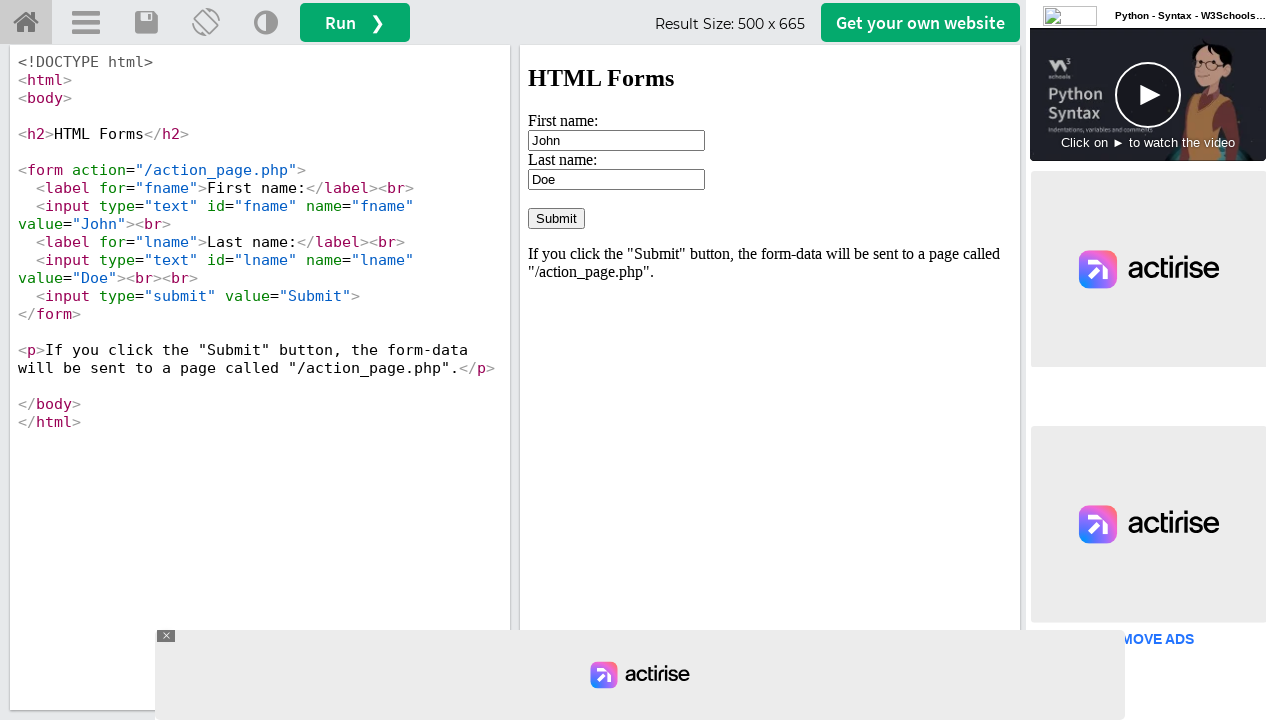

Filled fname field inside iframe with 'Writing inside the iframe' on input[name='fname']
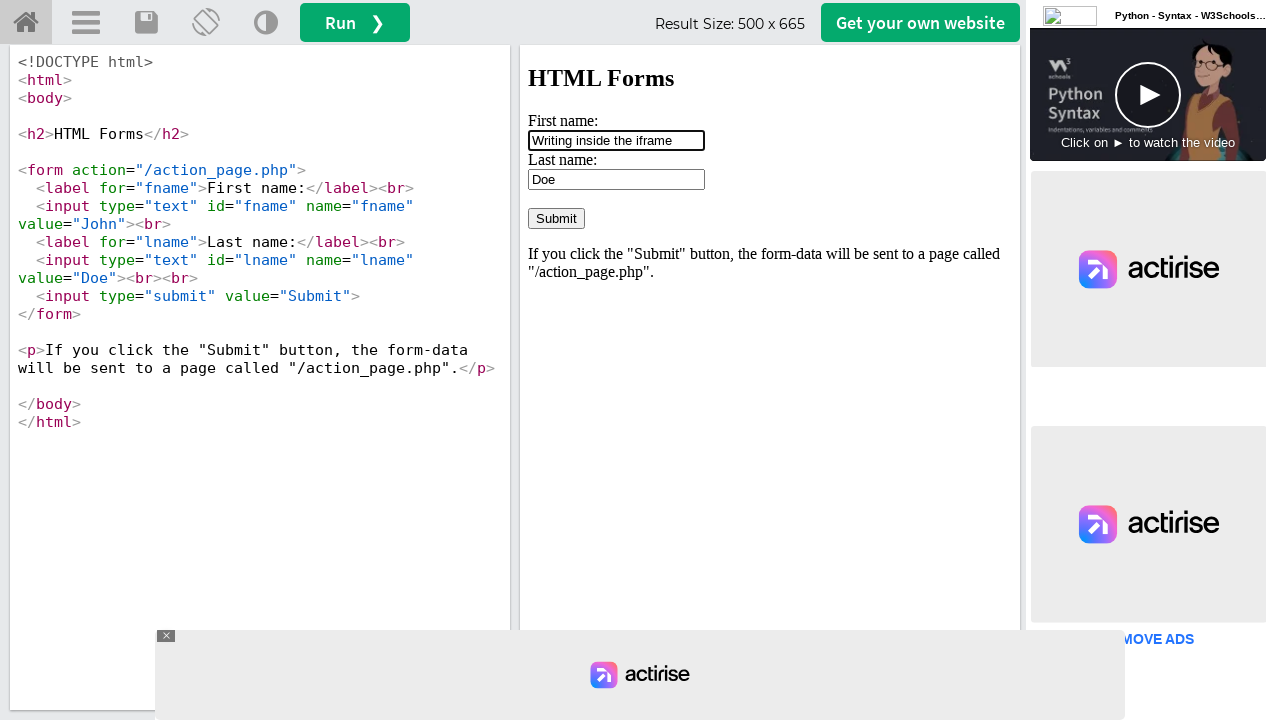

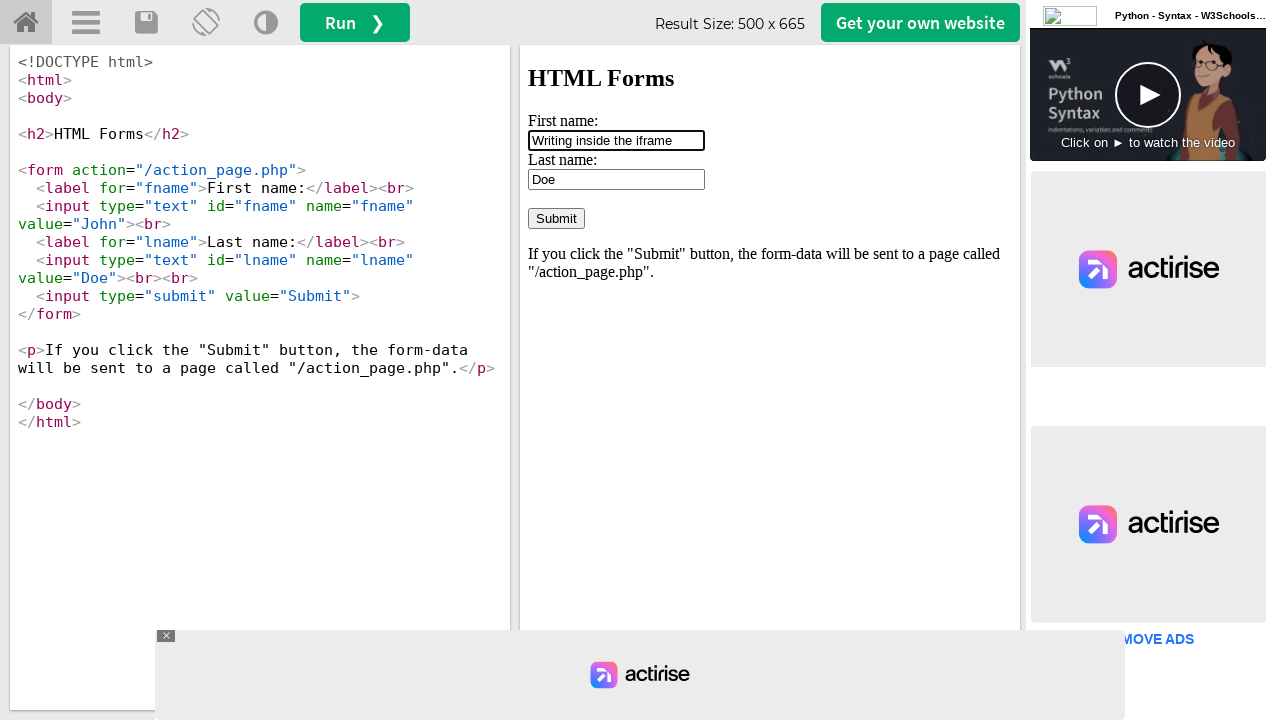